Tests radio button and checkbox selection states by clicking elements and verifying their selected/unselected states

Starting URL: https://automationfc.github.io/basic-form/index.html

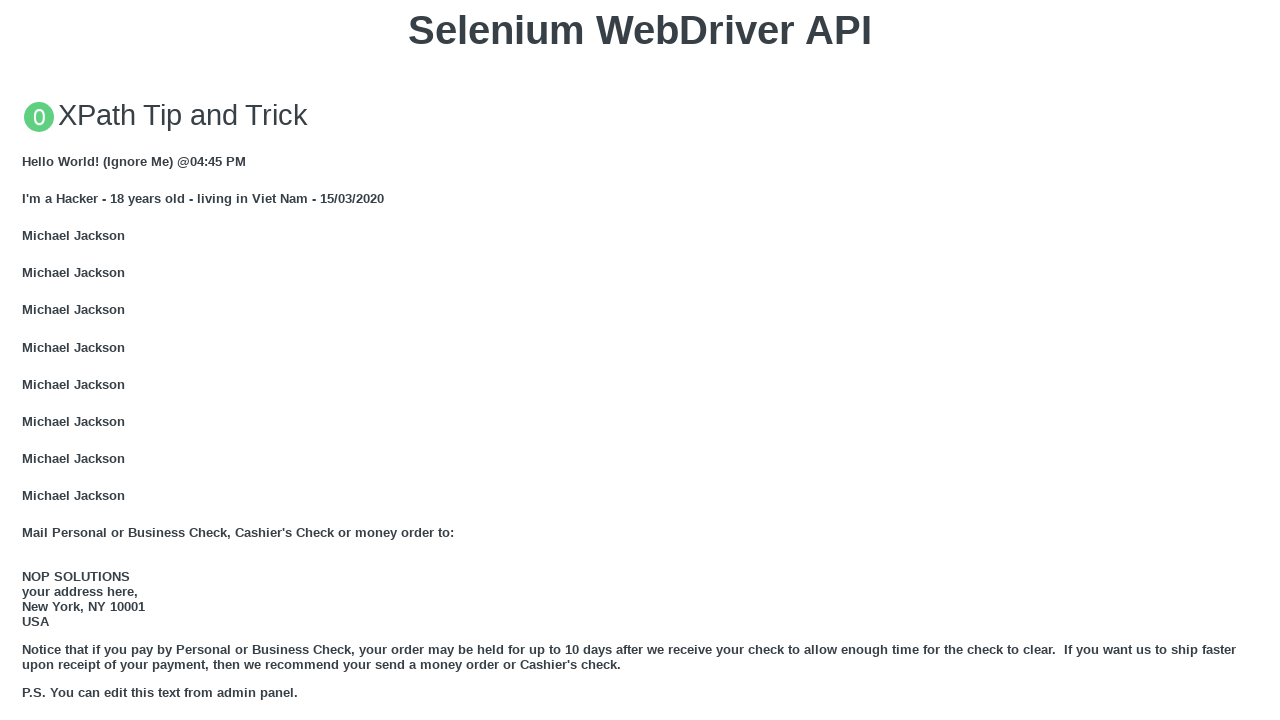

Clicked Under 18 radio button at (28, 360) on input#under_18
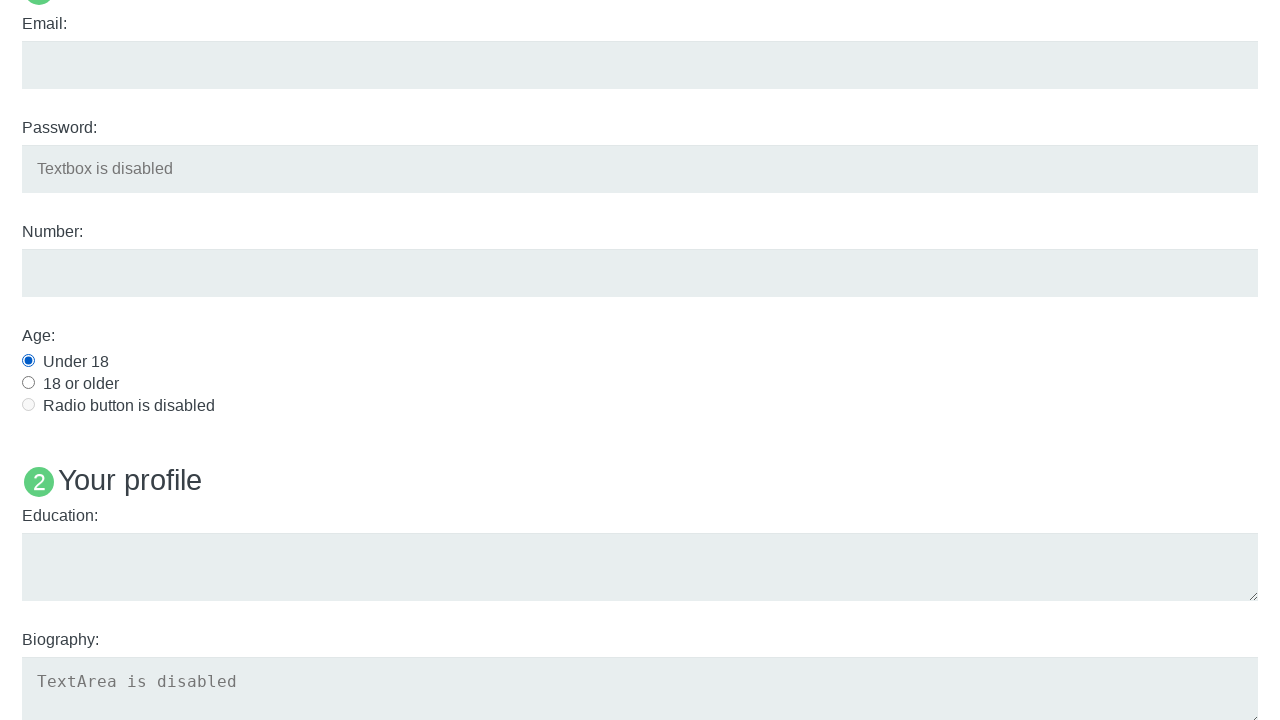

Clicked Java checkbox at (28, 361) on input#java
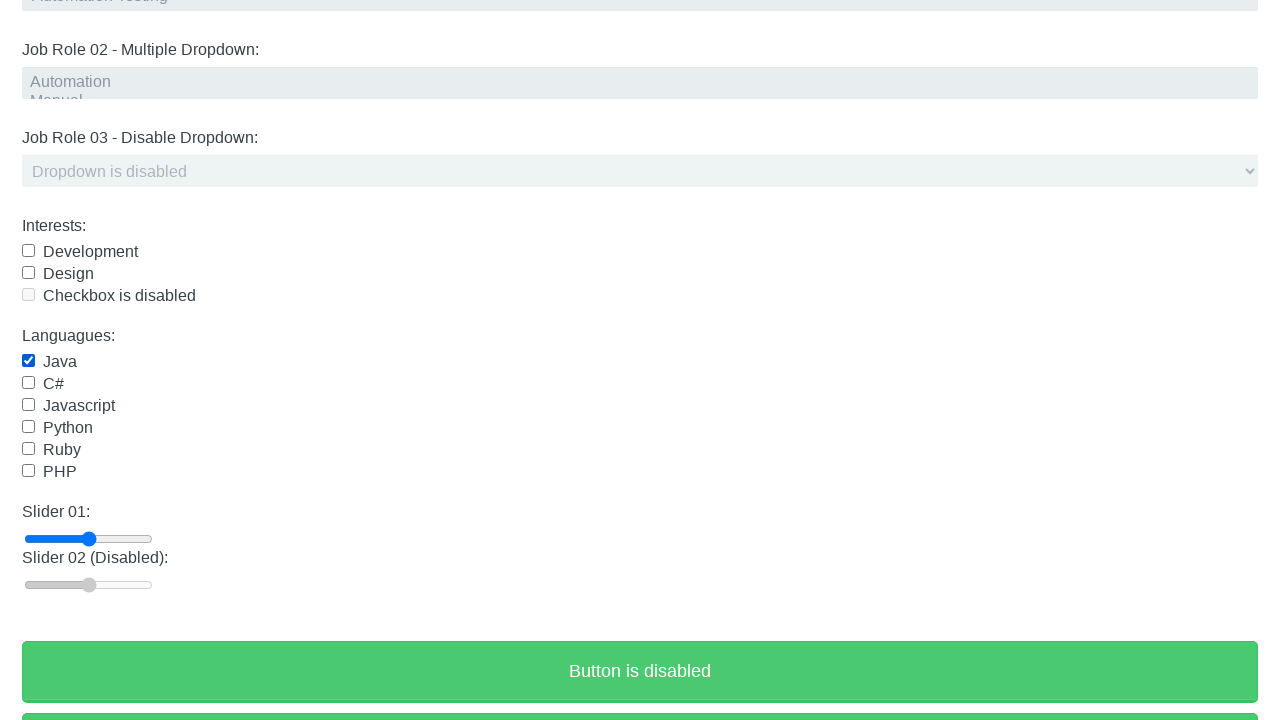

Verified Under 18 radio button is selected
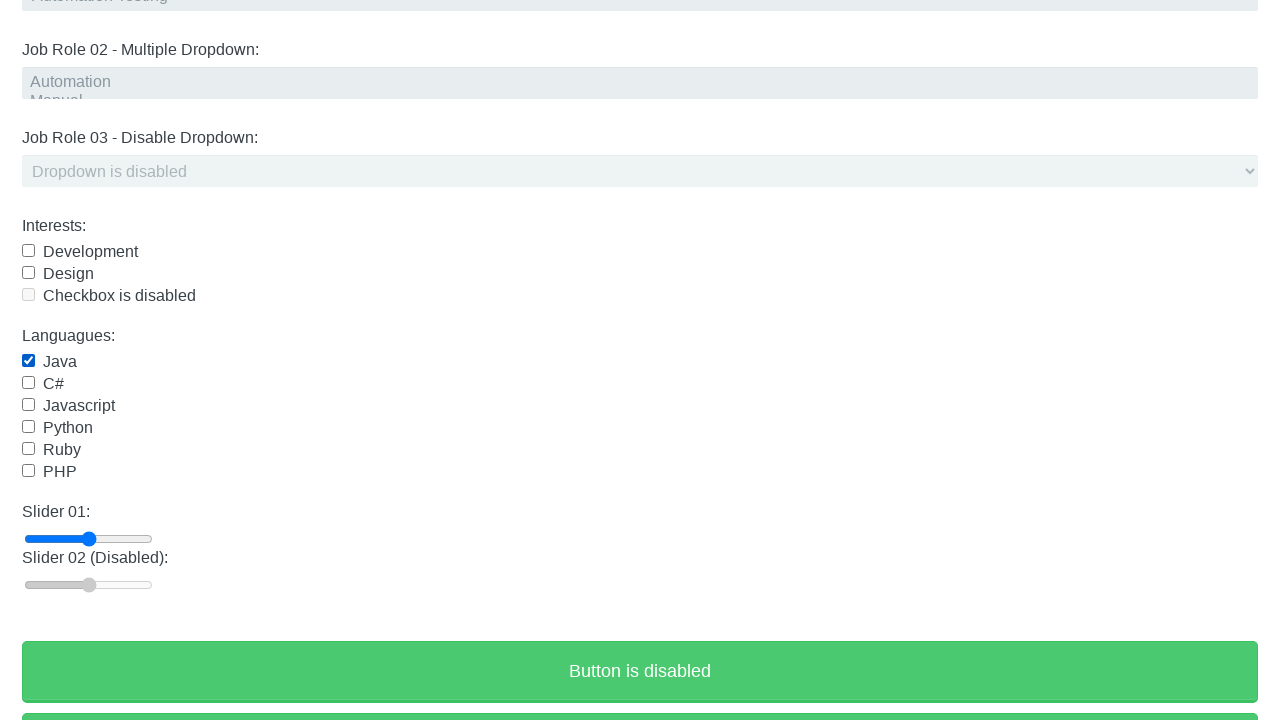

Verified Java checkbox is selected
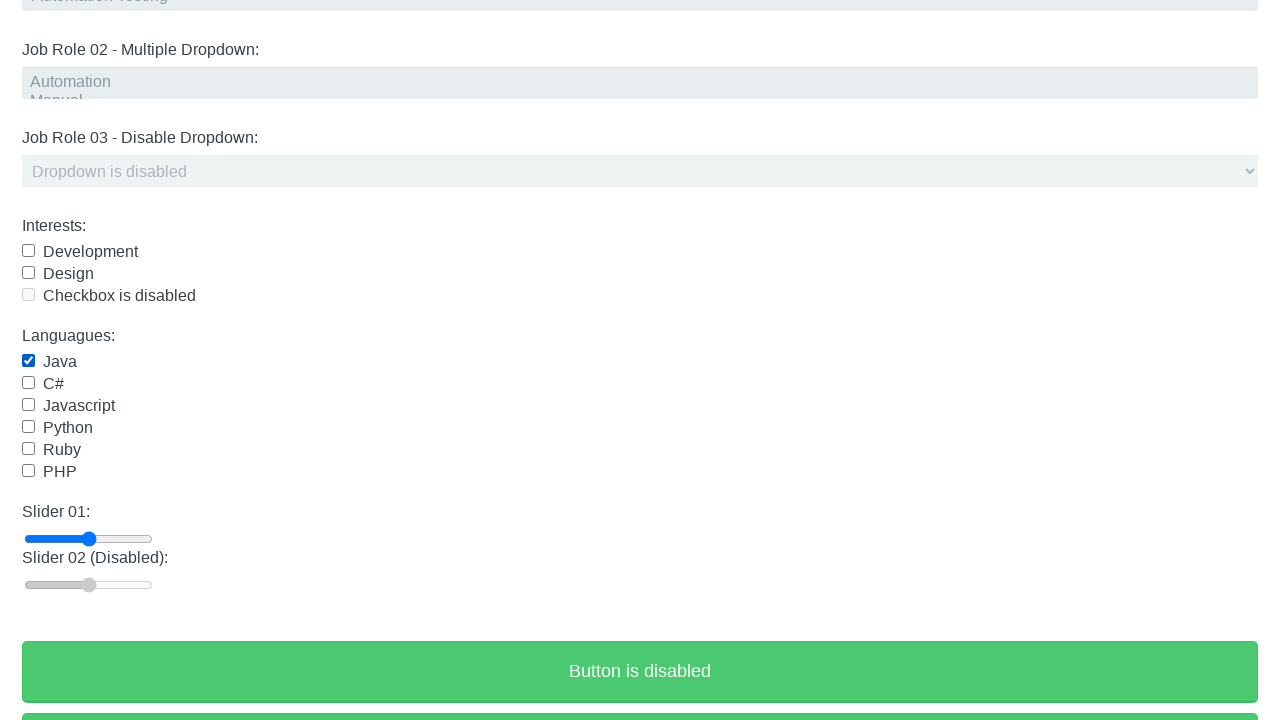

Clicked Java checkbox again to unselect it at (28, 361) on input#java
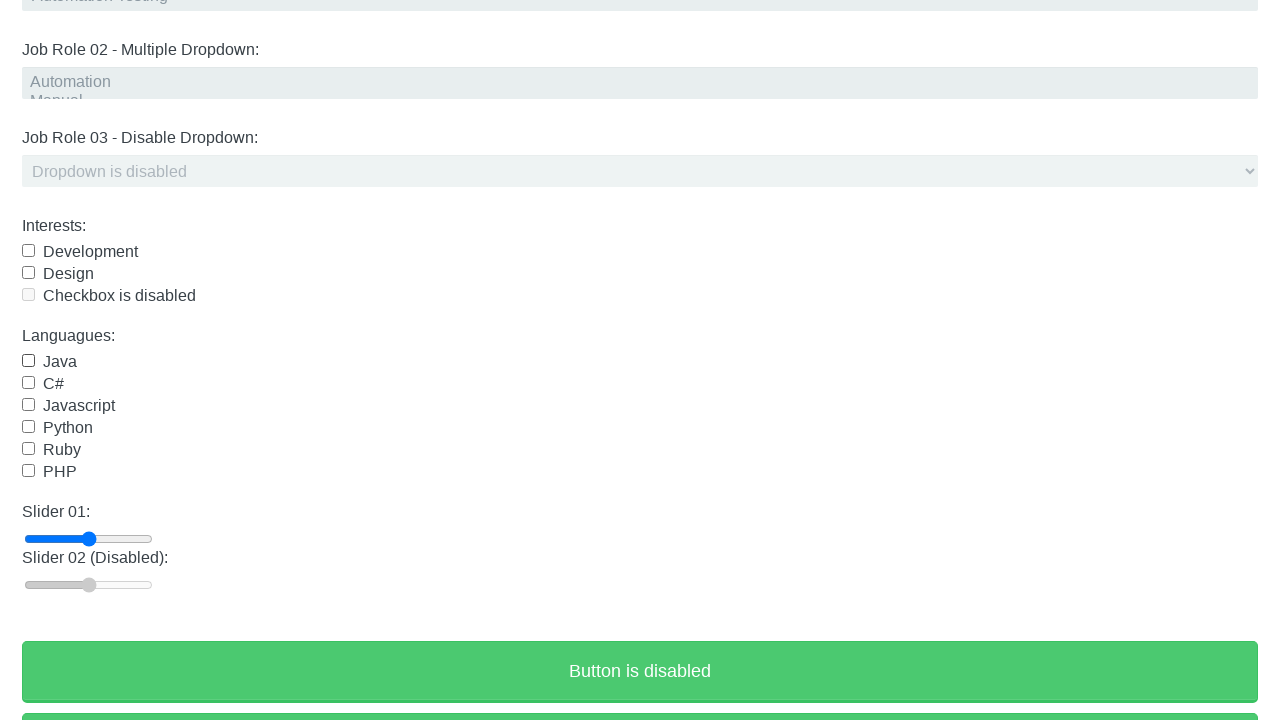

Waited 2 seconds for UI to update
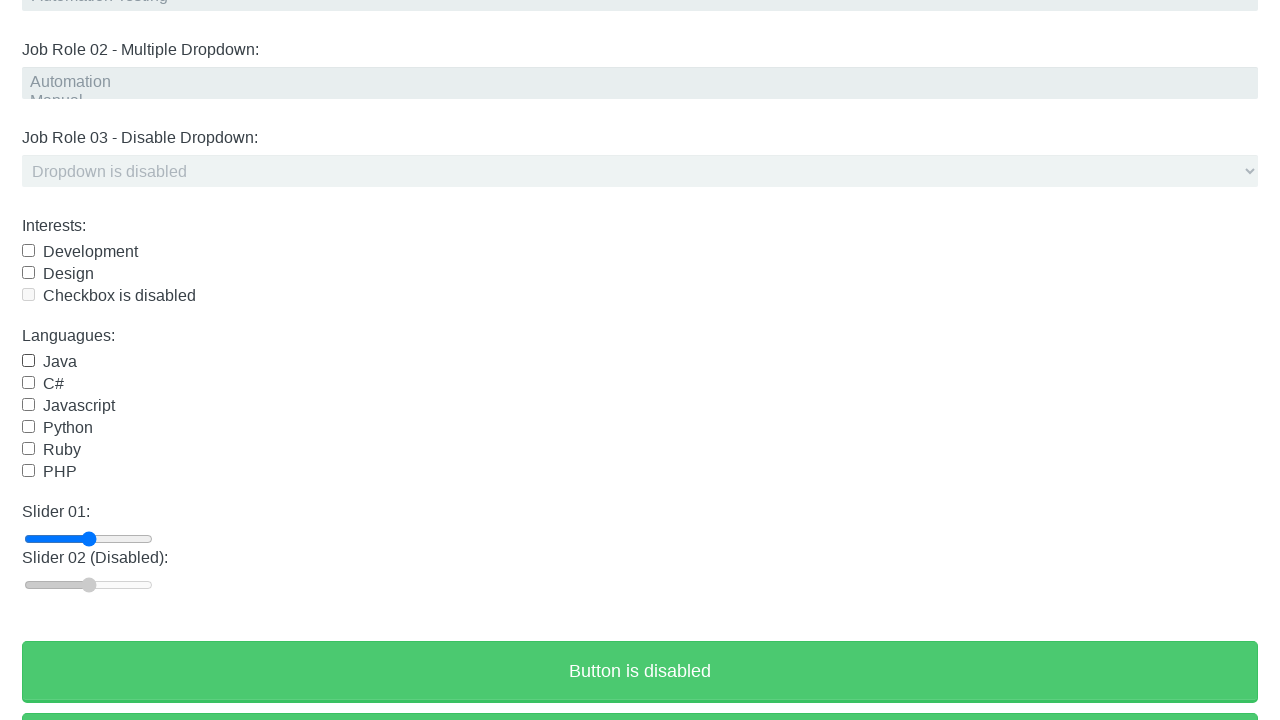

Verified Under 18 radio button is still selected
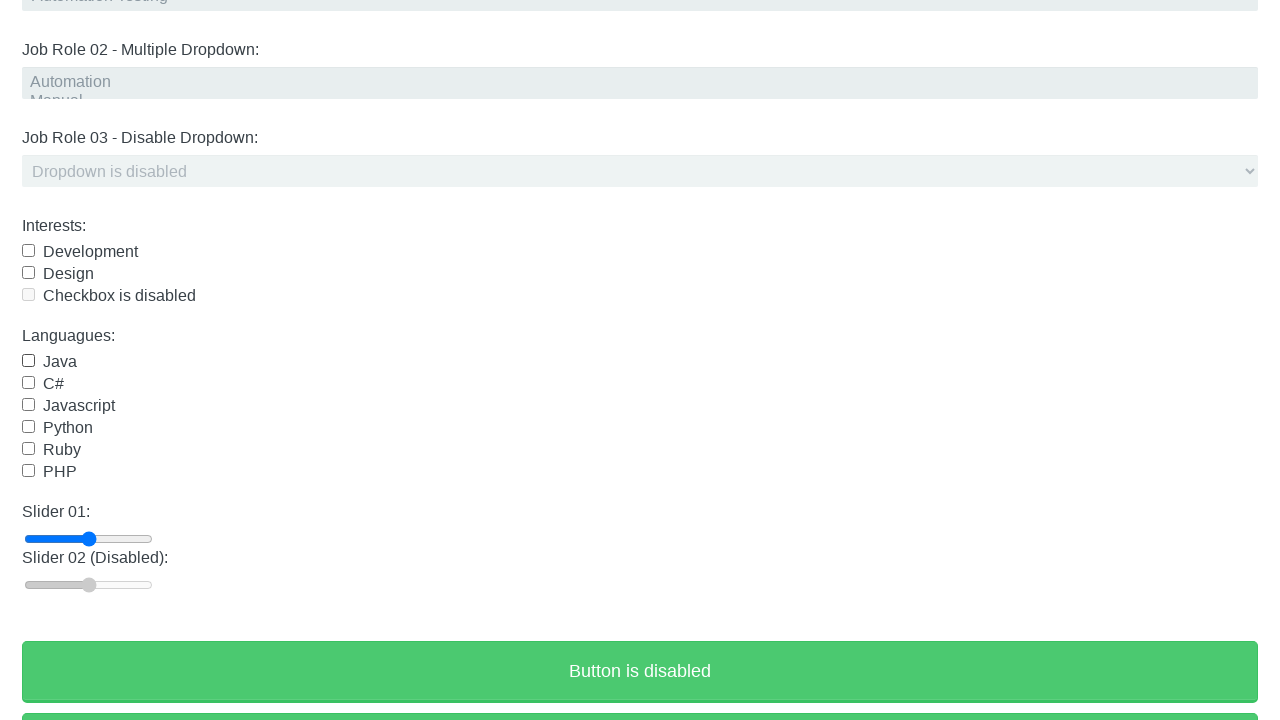

Verified Java checkbox is now unselected
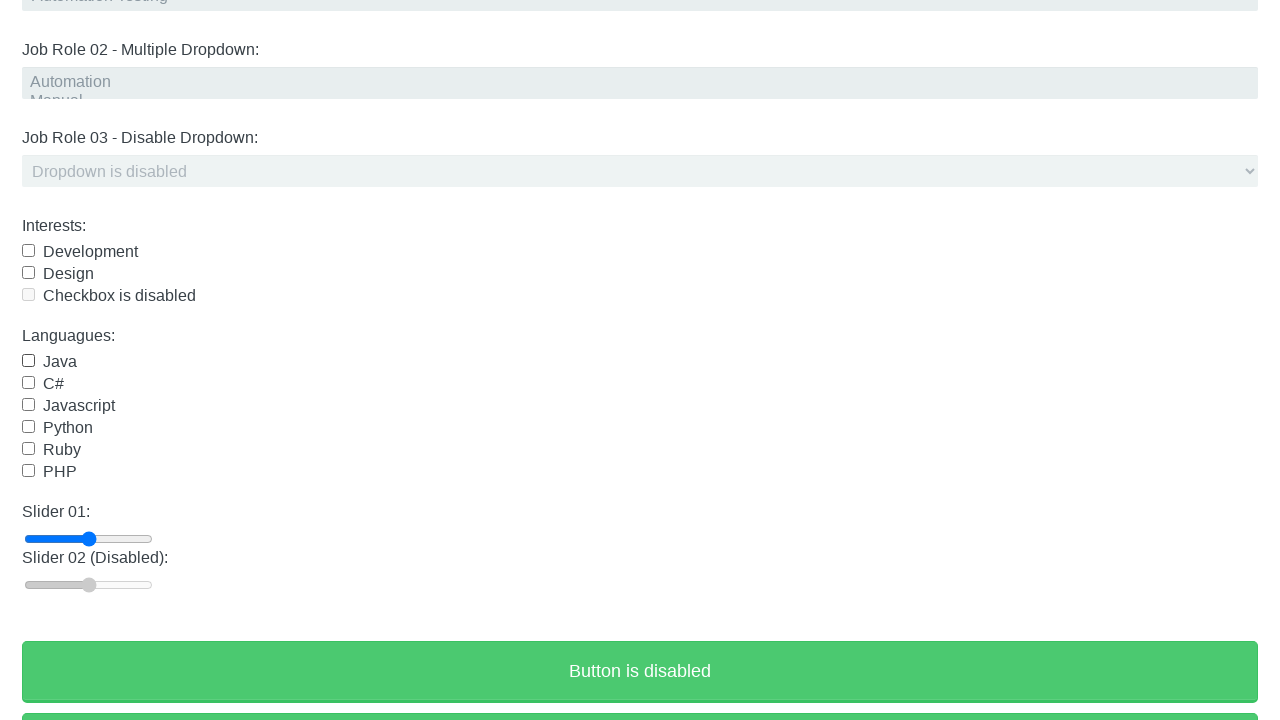

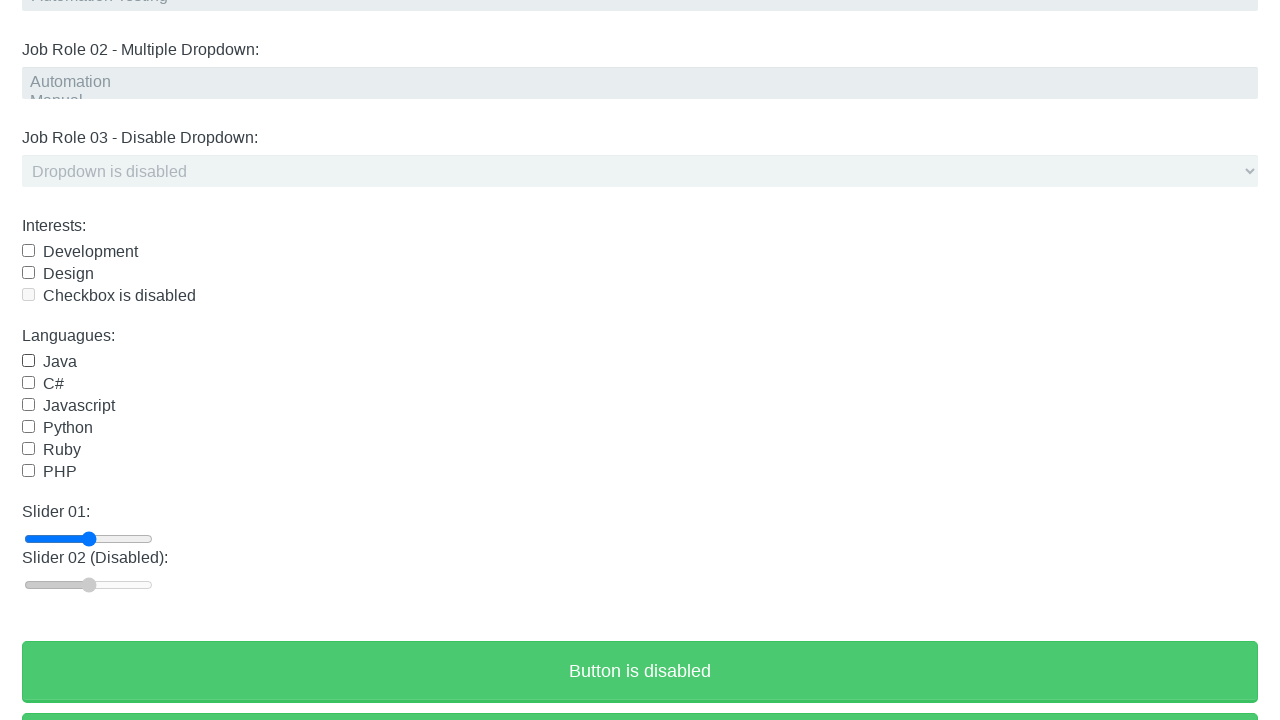